Tests that the Integers Only checkbox rounds the result of subtraction with decimal numbers

Starting URL: https://testsheepnz.github.io/BasicCalculator

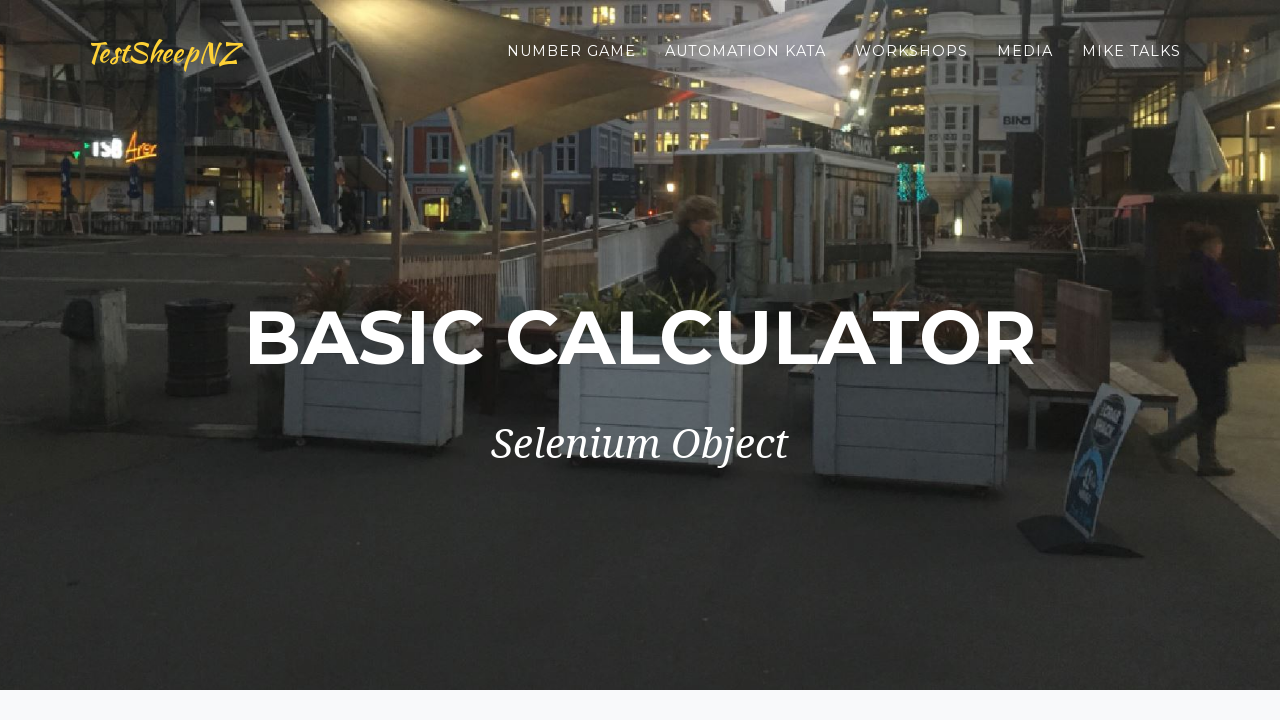

Selected build version 2 on select[name="selectBuild"]
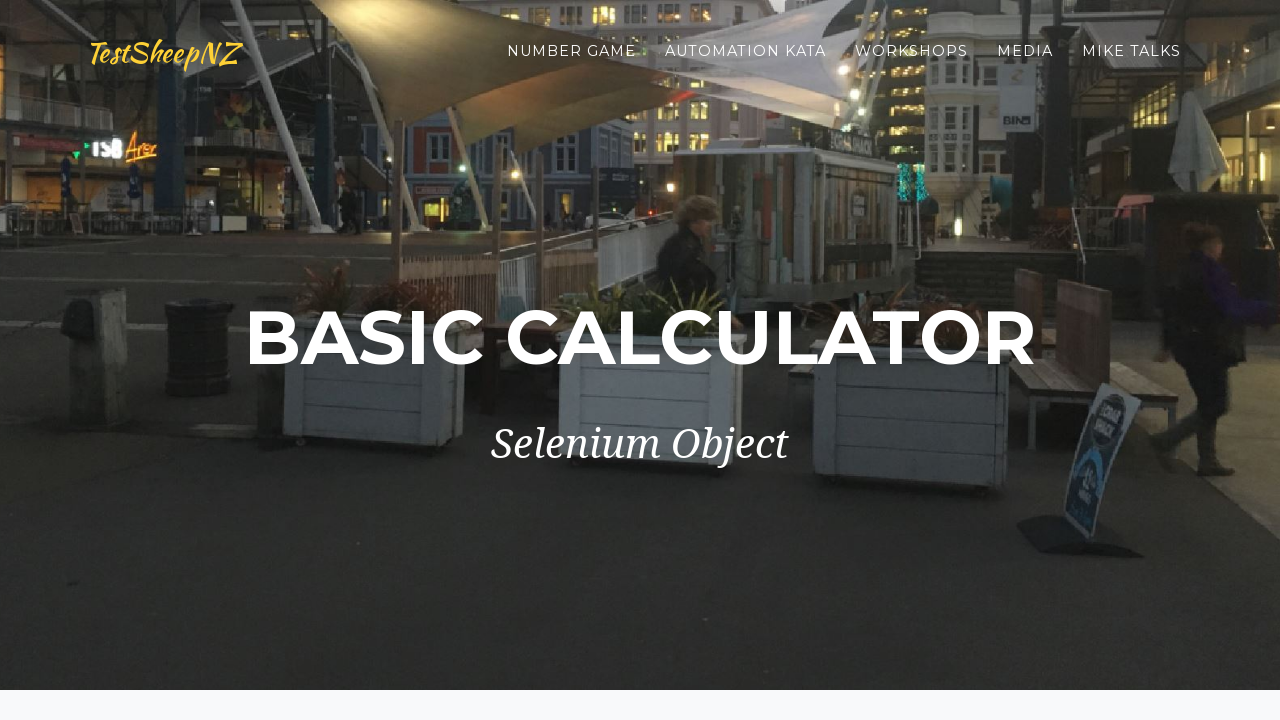

Filled first number field with decimal value 112.6 on #number1Field
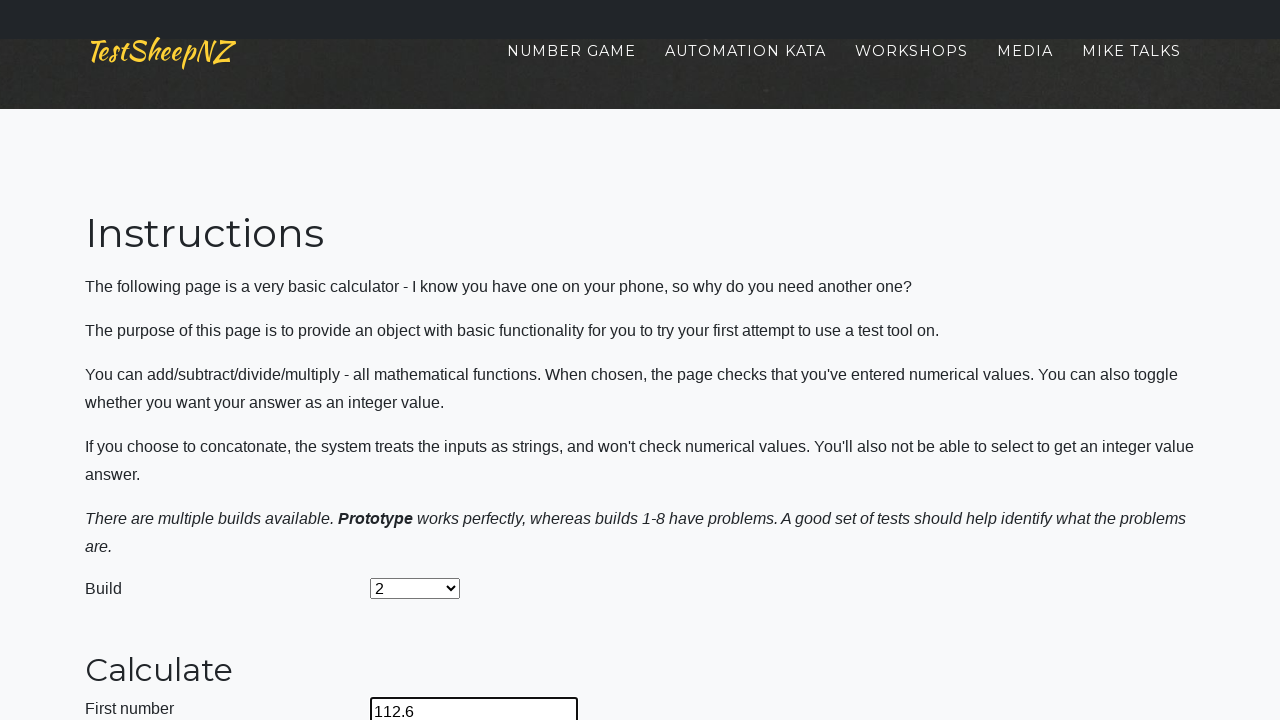

Filled second number field with decimal value 11.8 on #number2Field
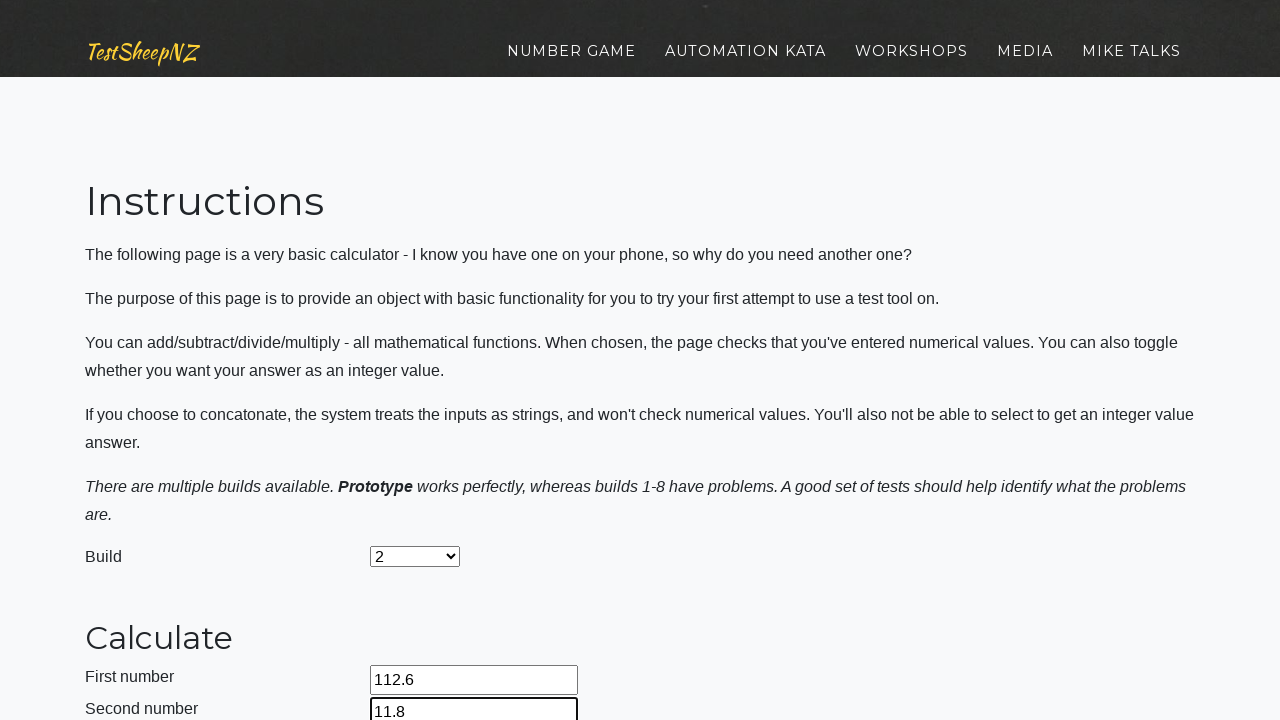

Selected subtraction operation on select[name="selectOperation"]
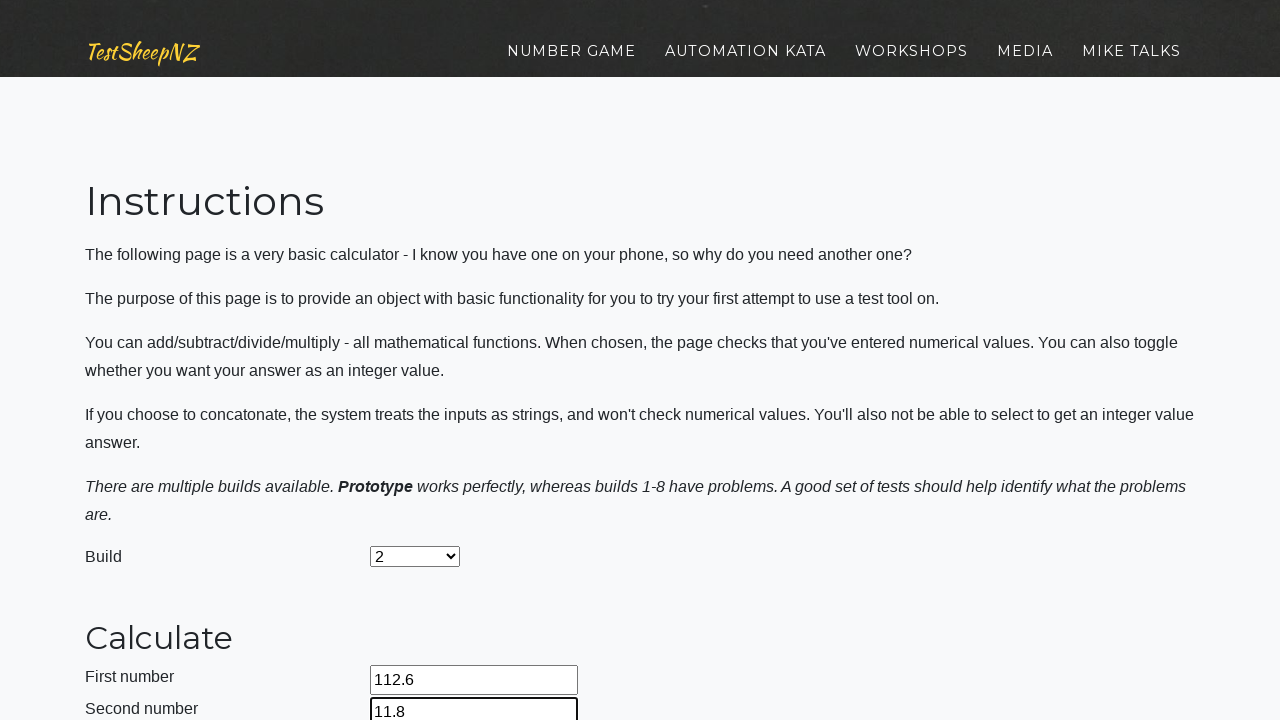

Checked the Integers Only checkbox at (376, 428) on #integerSelect
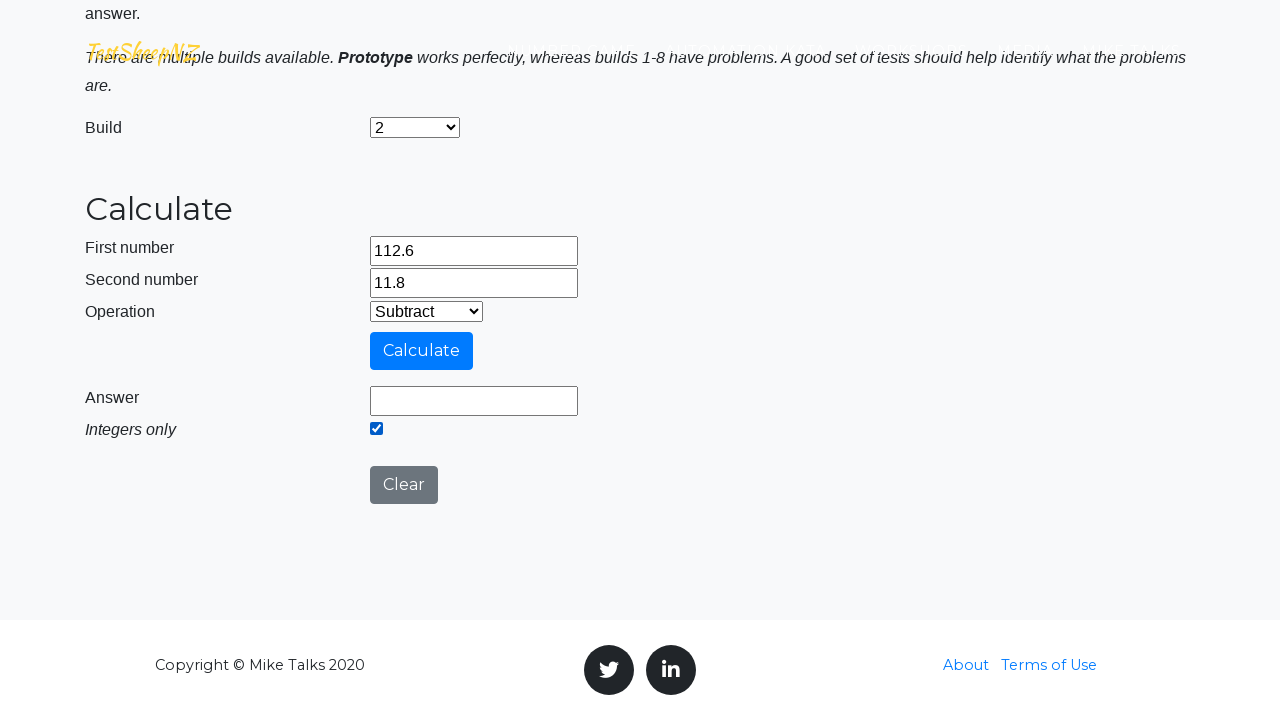

Clicked calculate button to perform subtraction at (422, 351) on #calculateButton
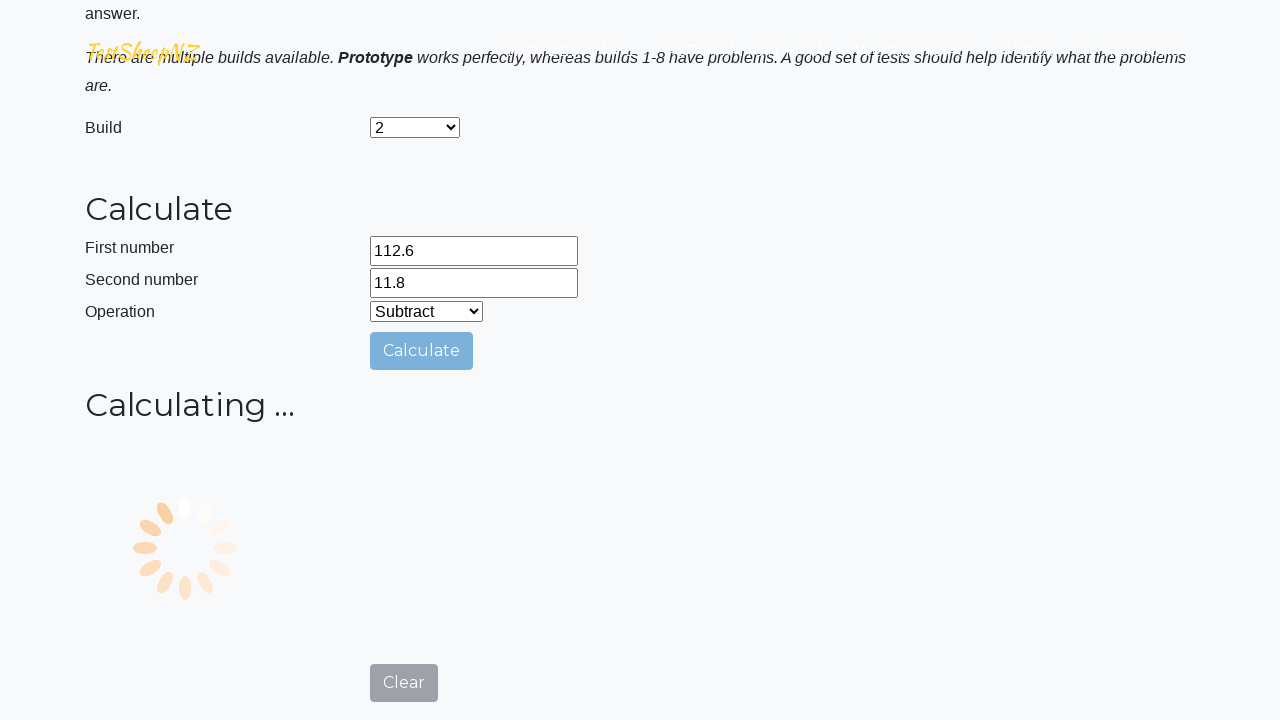

Answer field loaded with rounded integer result
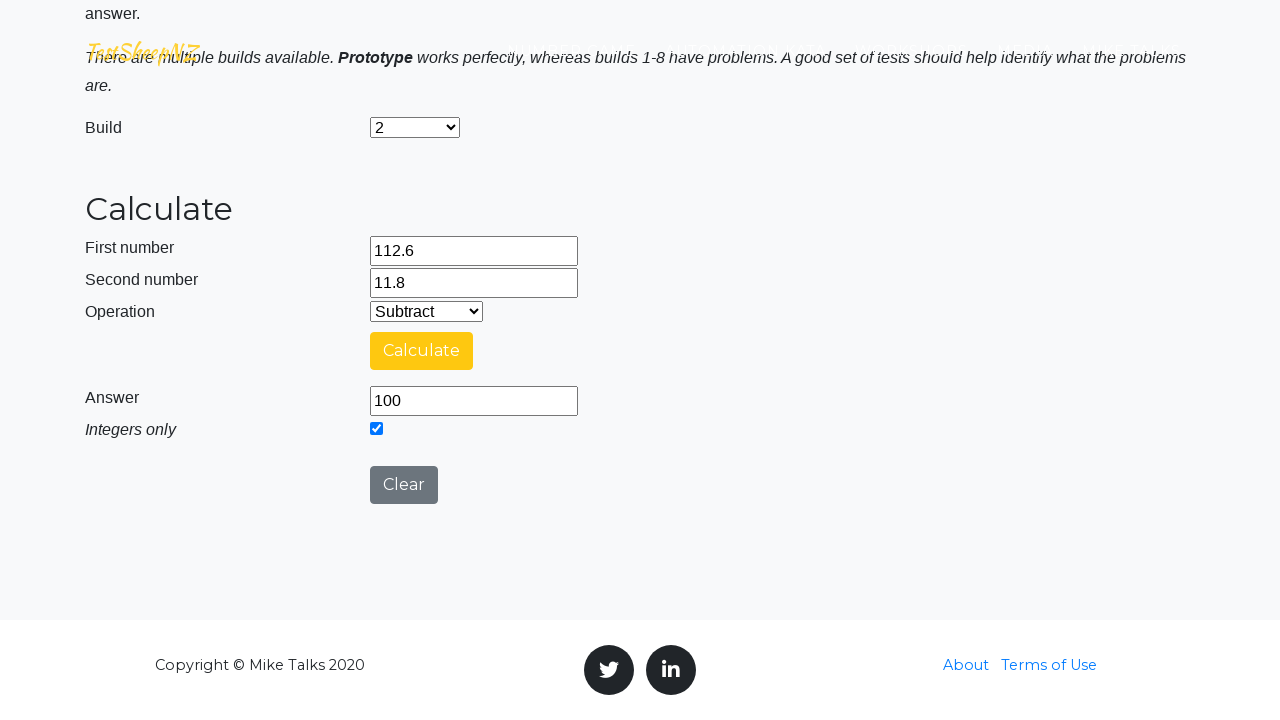

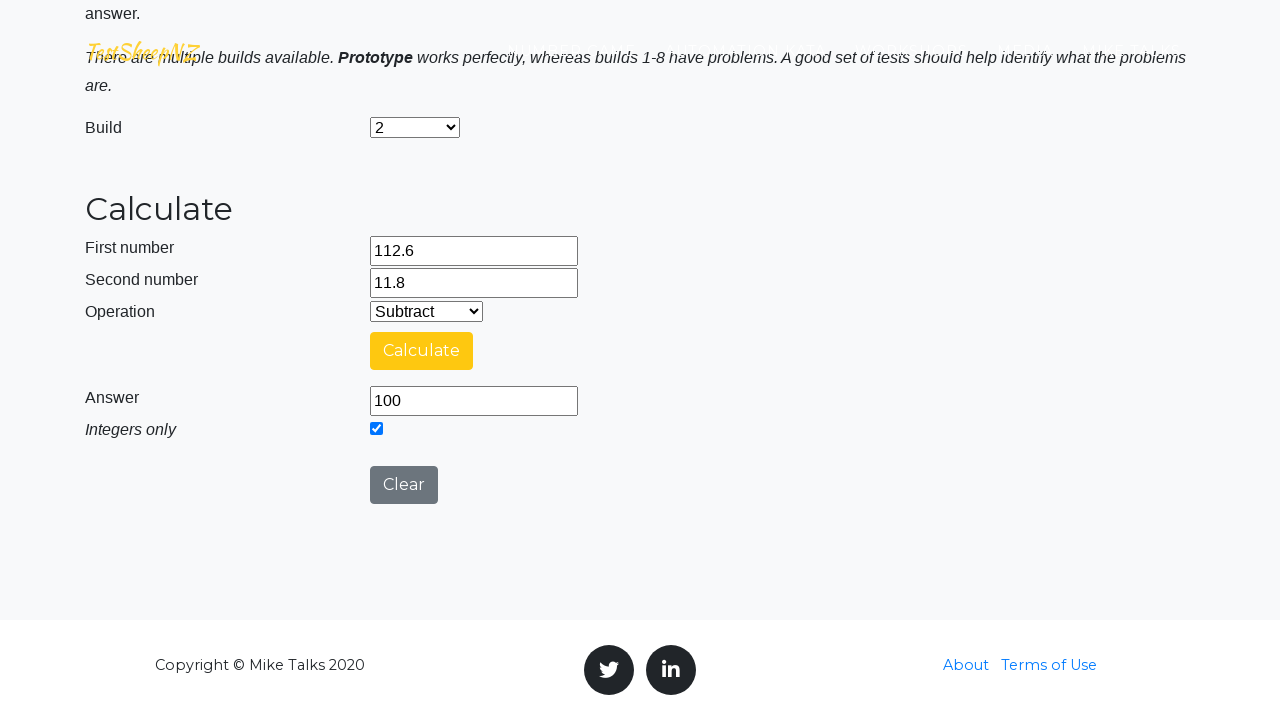